Tests dynamic input enabling by clicking a button that enables a disabled text input, then verifies the input becomes enabled and a success message is displayed.

Starting URL: http://the-internet.herokuapp.com/dynamic_controls

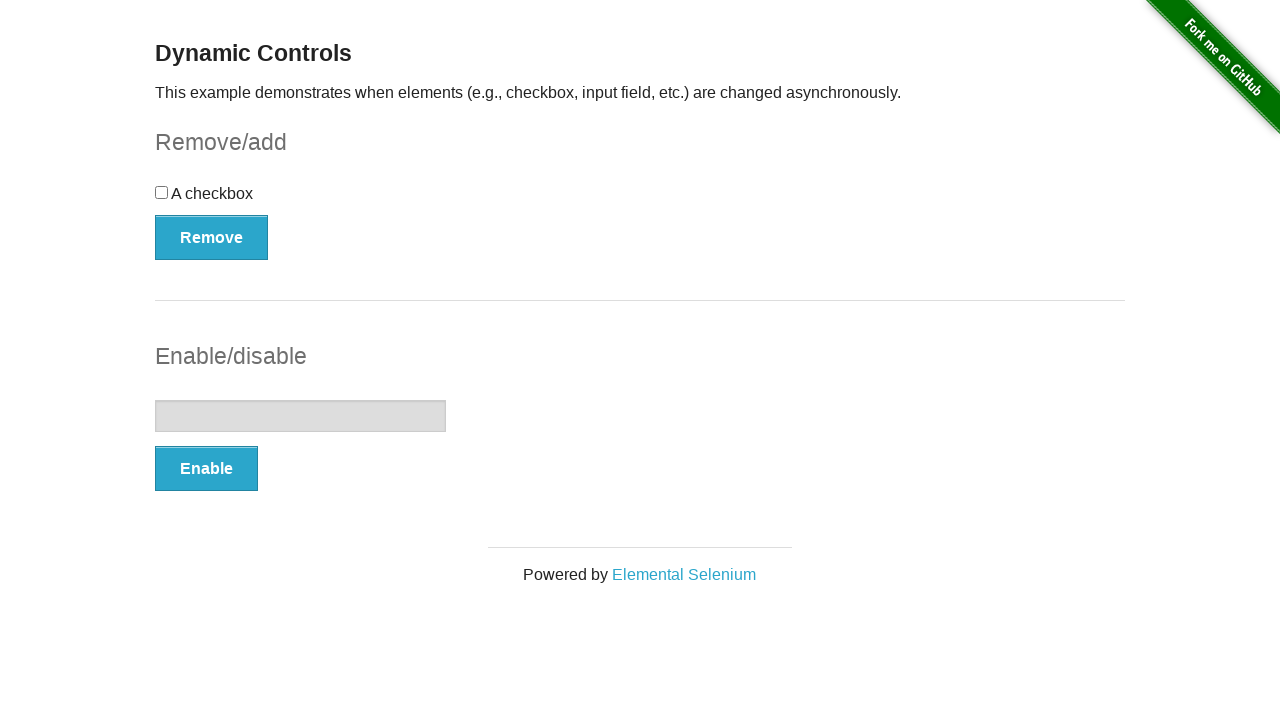

Navigated to dynamic controls page
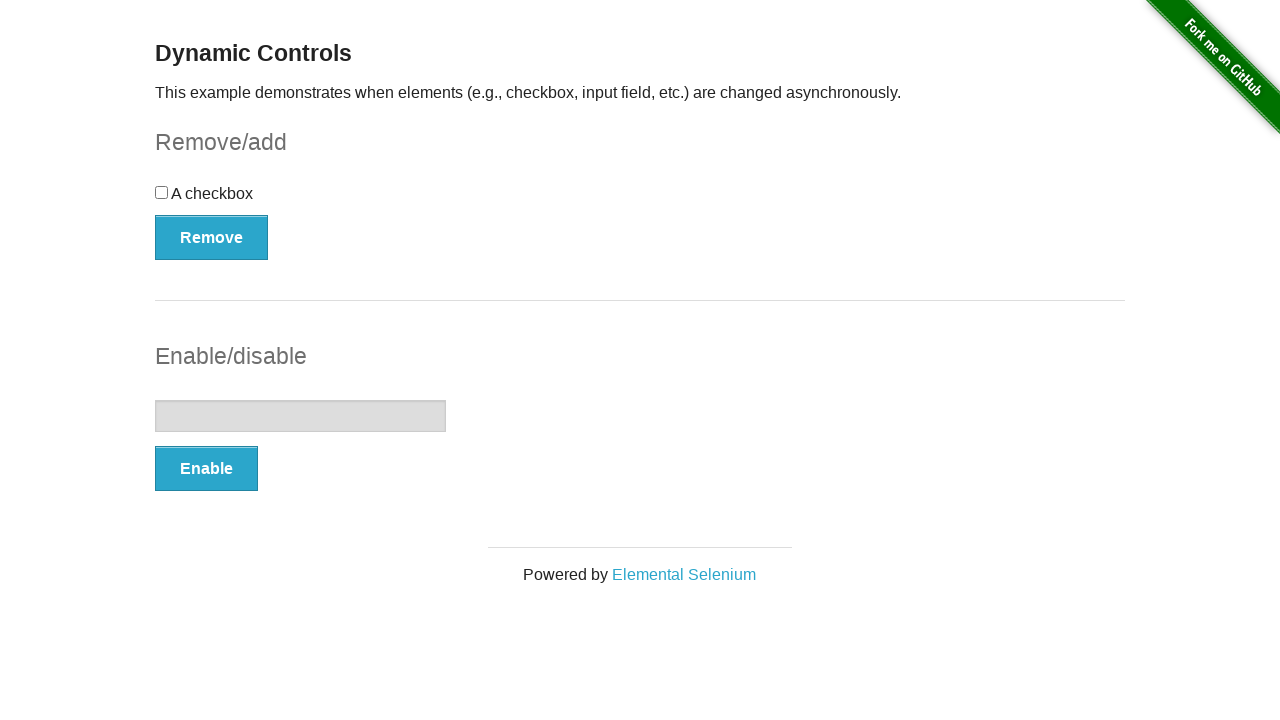

Text input became visible
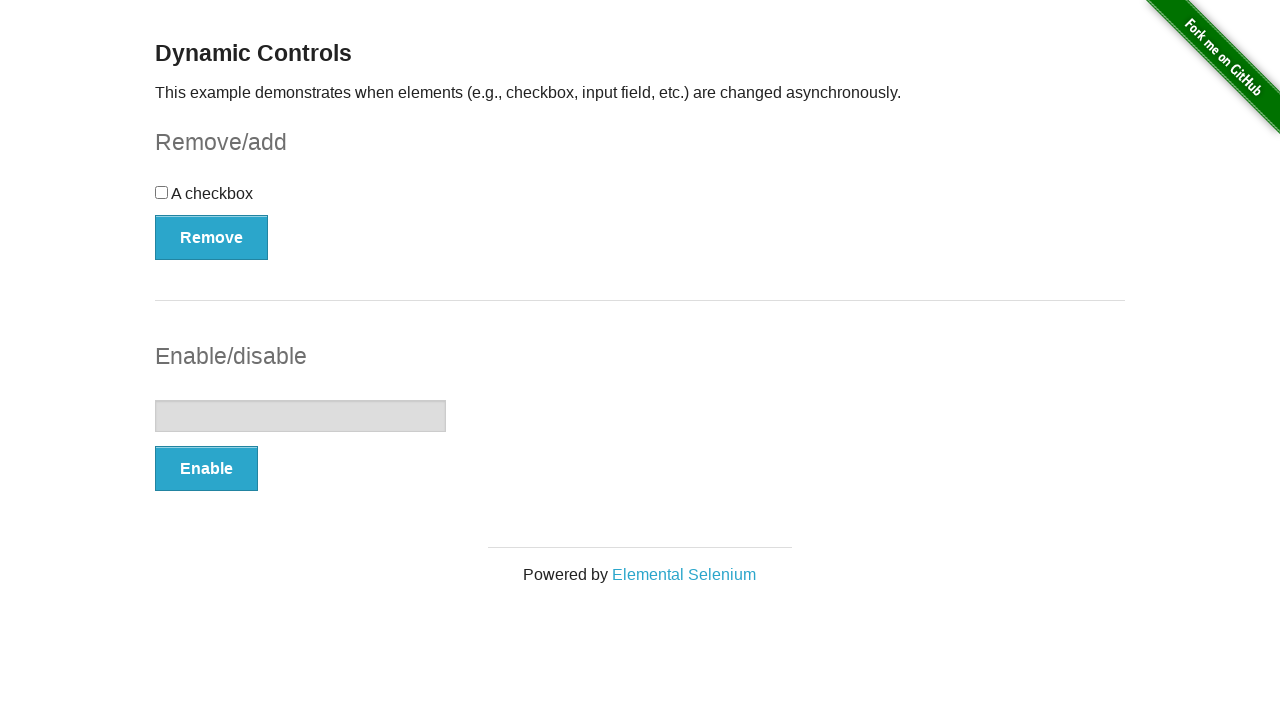

Verified text input is disabled
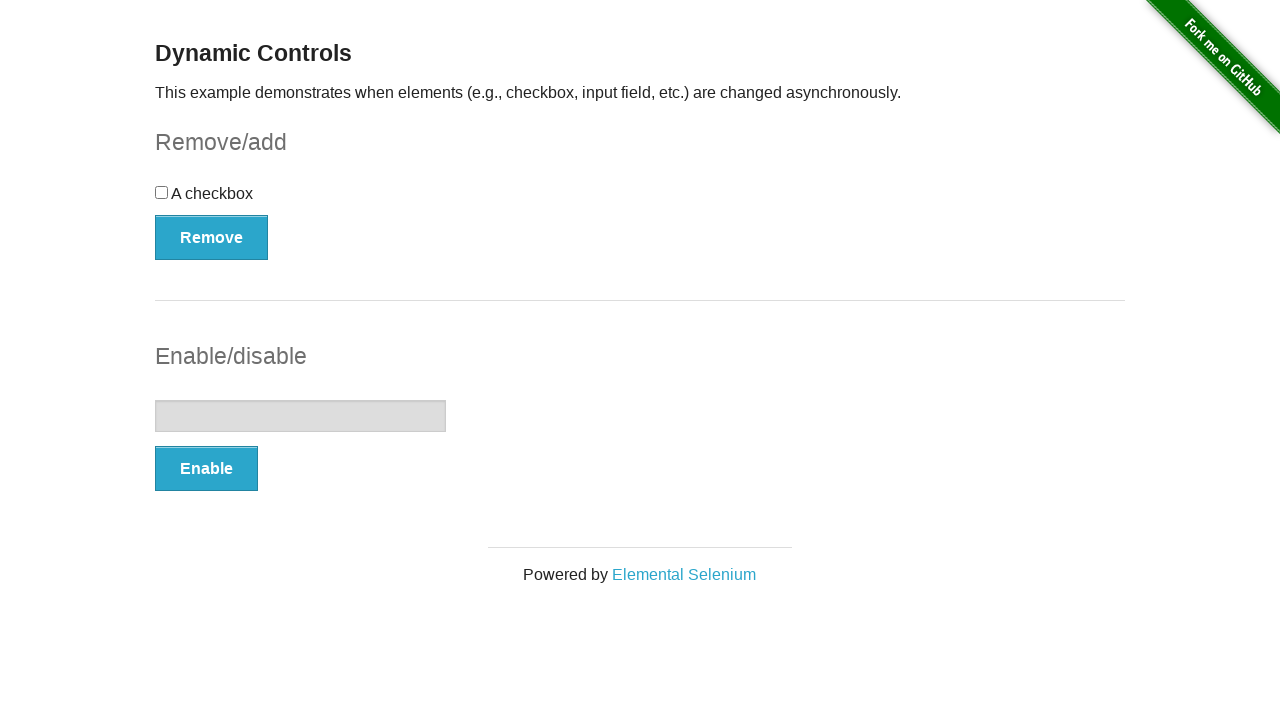

Clicked Enable button to enable the input at (206, 469) on [onclick='swapInput()']
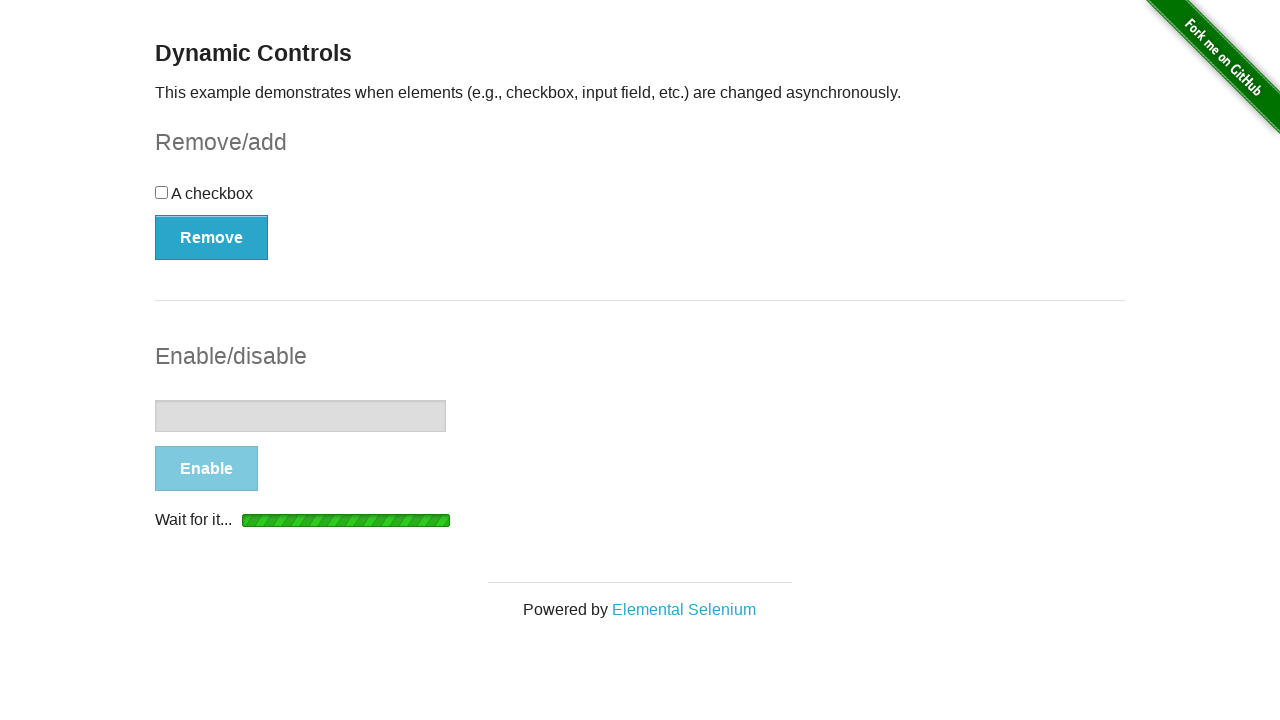

Success message appeared
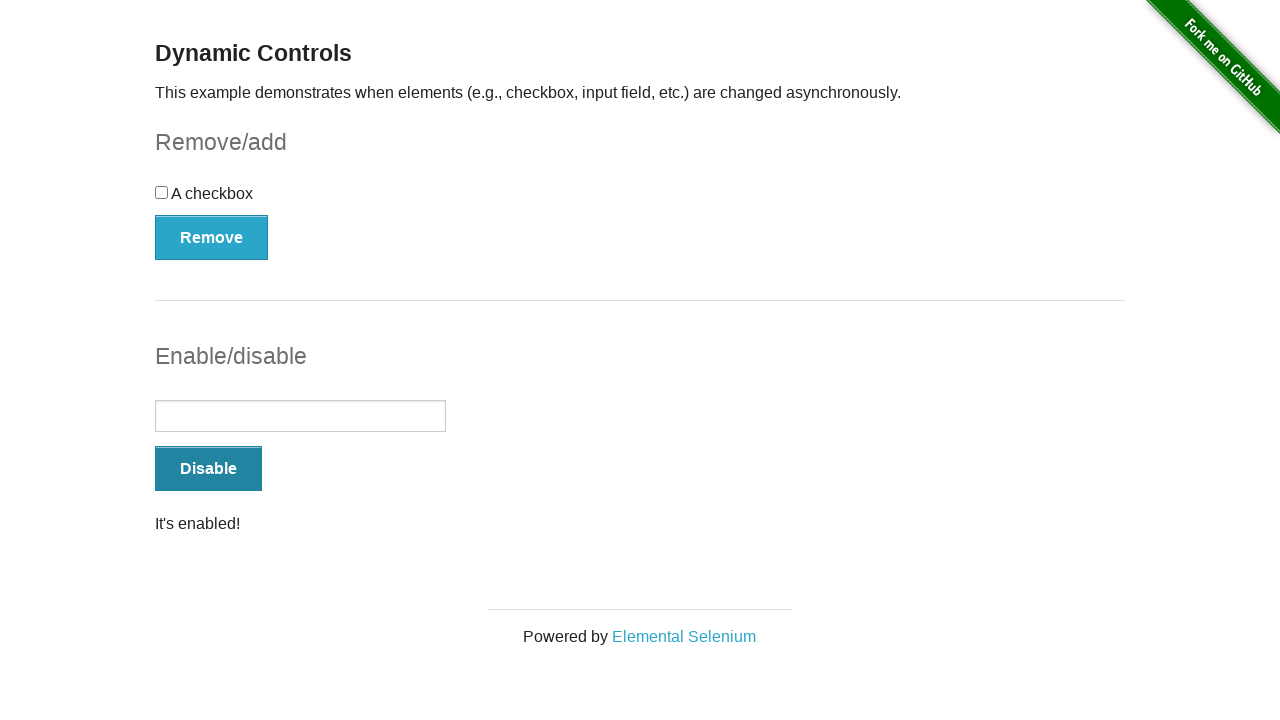

Verified success message displays 'It's enabled!'
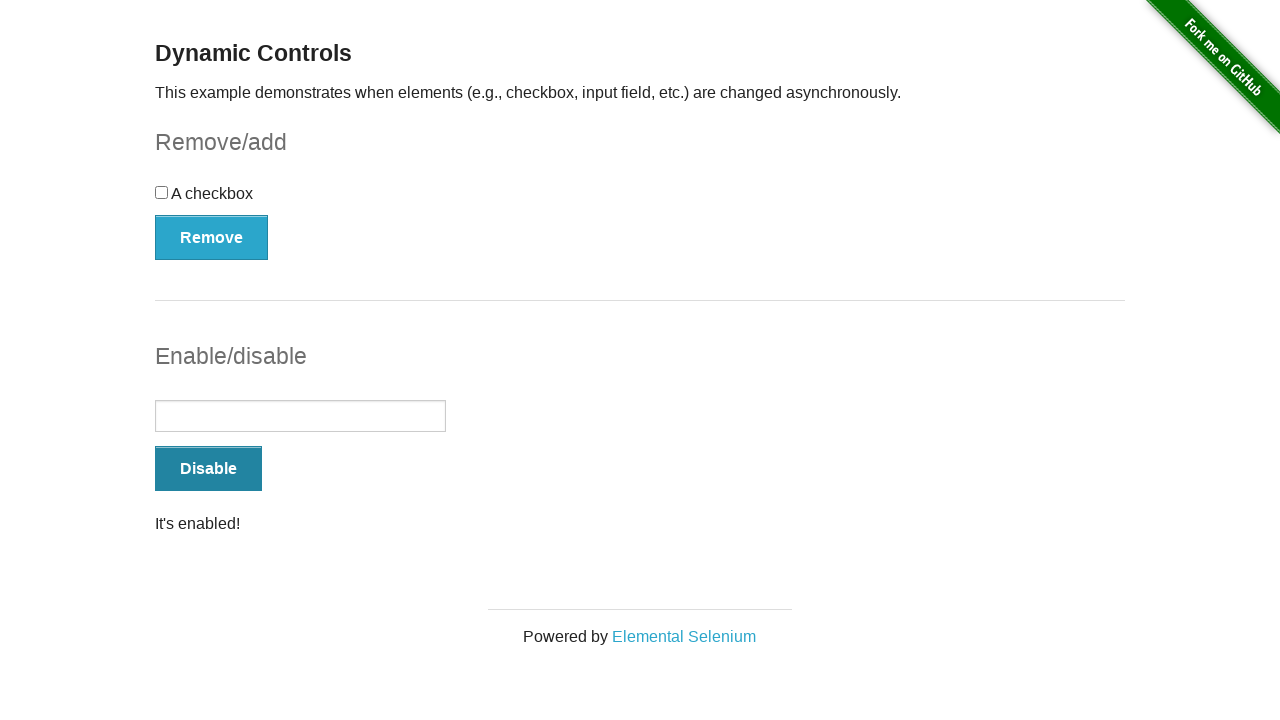

Verified text input is now enabled
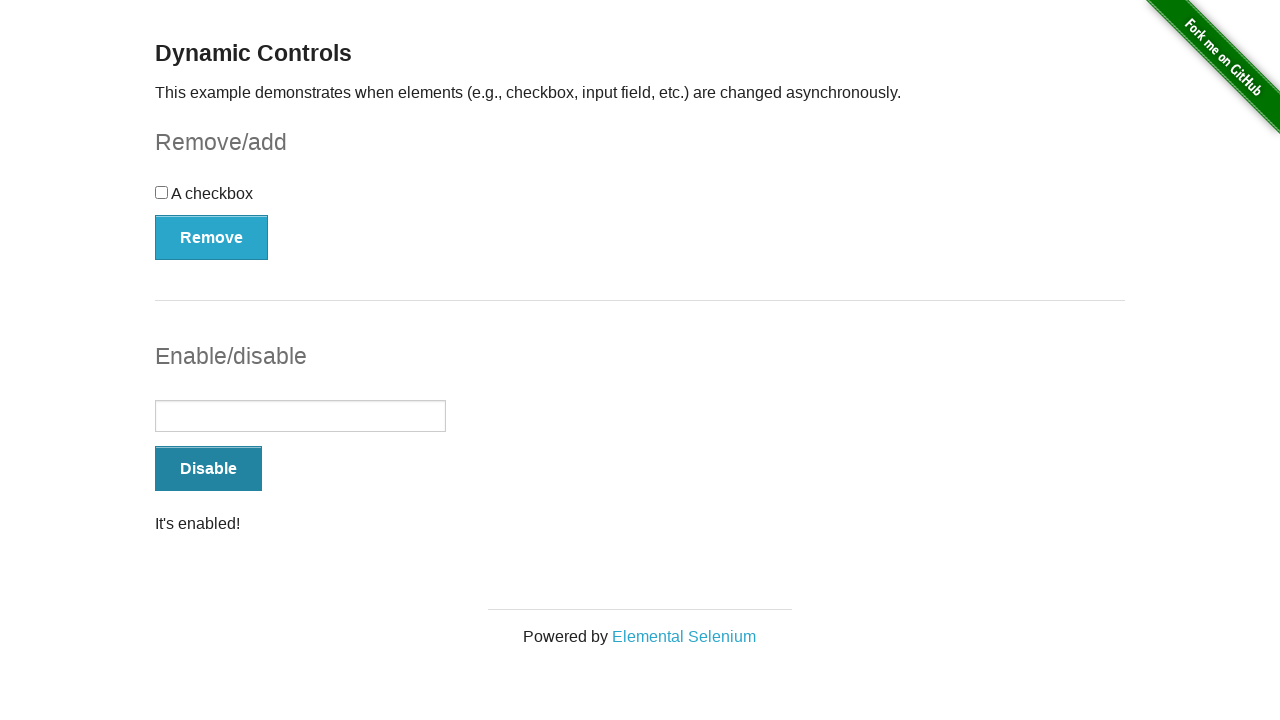

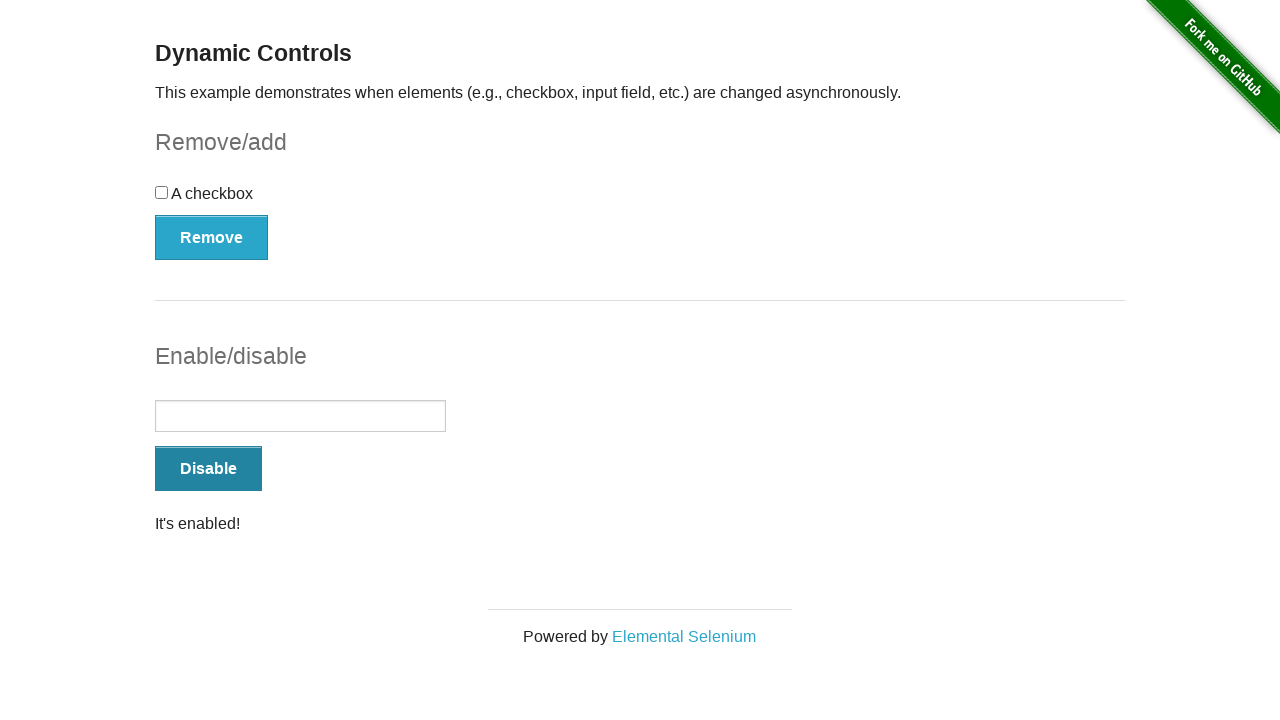